Tests window handling by clicking a link that opens a new window, switching between windows, and verifying content in each window

Starting URL: https://the-internet.herokuapp.com/

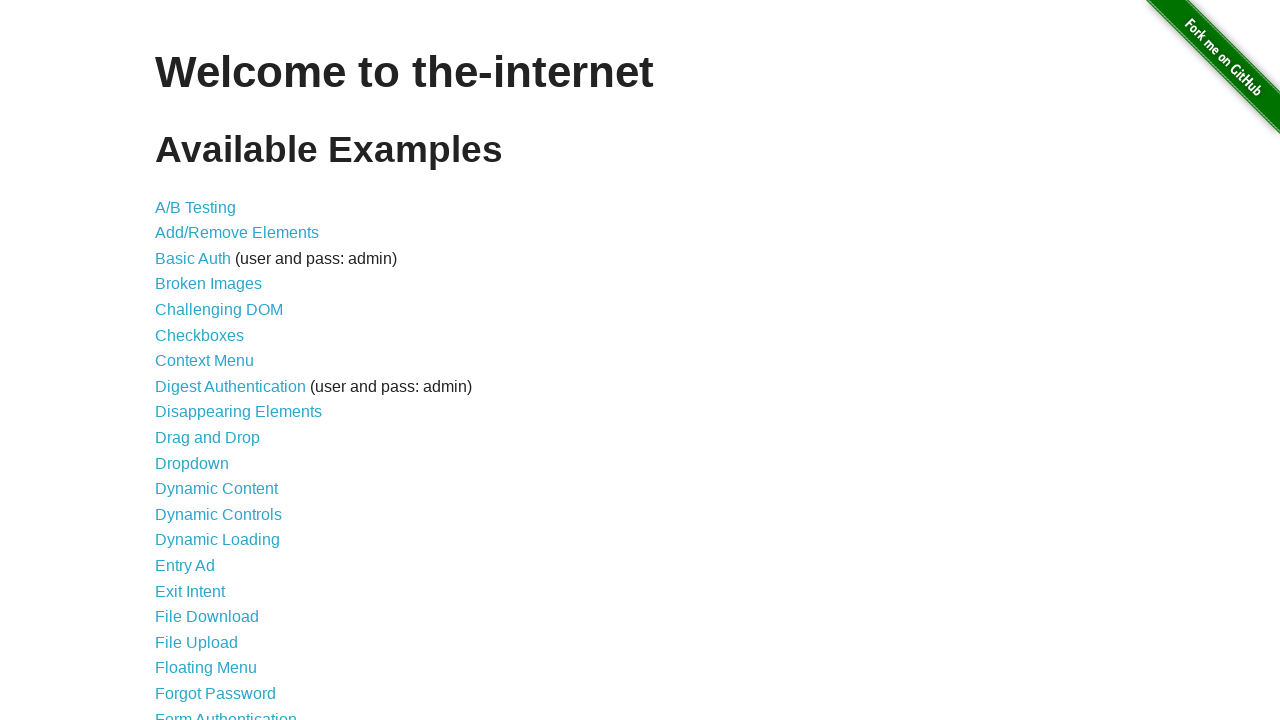

Clicked on 'Multiple Windows' link at (218, 369) on xpath=//a[text()='Multiple Windows']
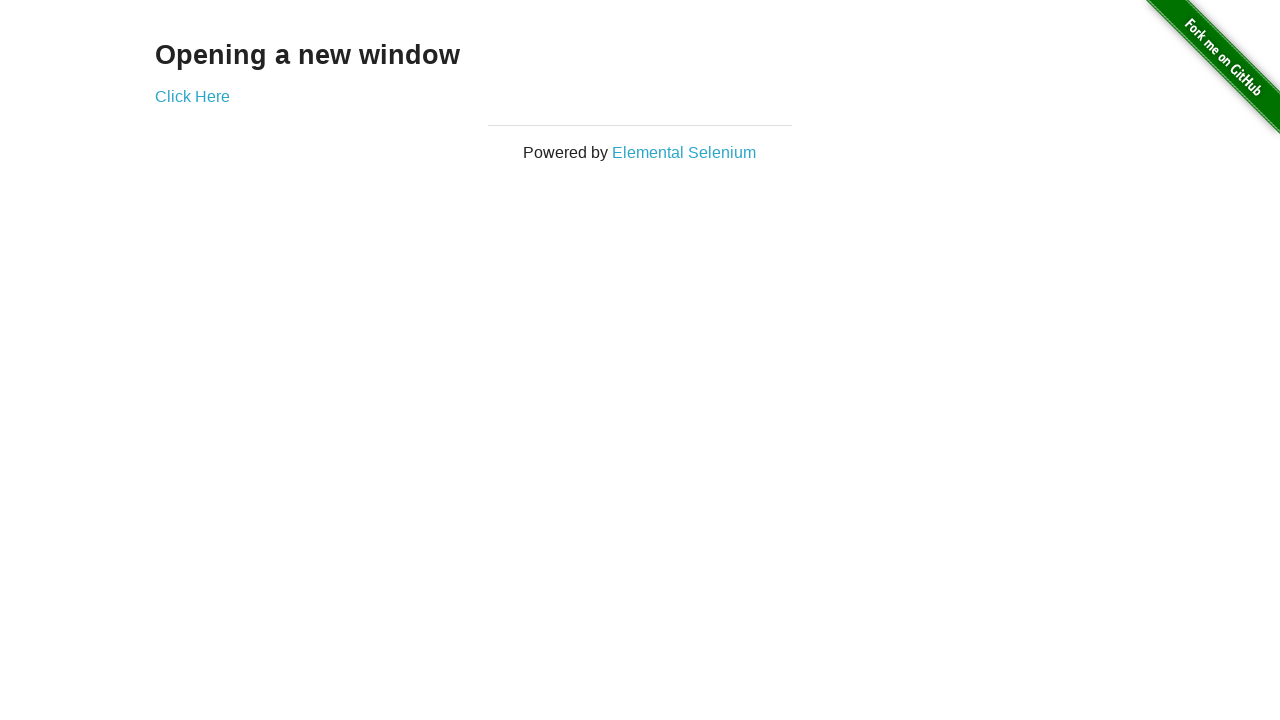

Clicked 'Click Here' link to open new window at (192, 96) on xpath=//a[text()='Click Here']
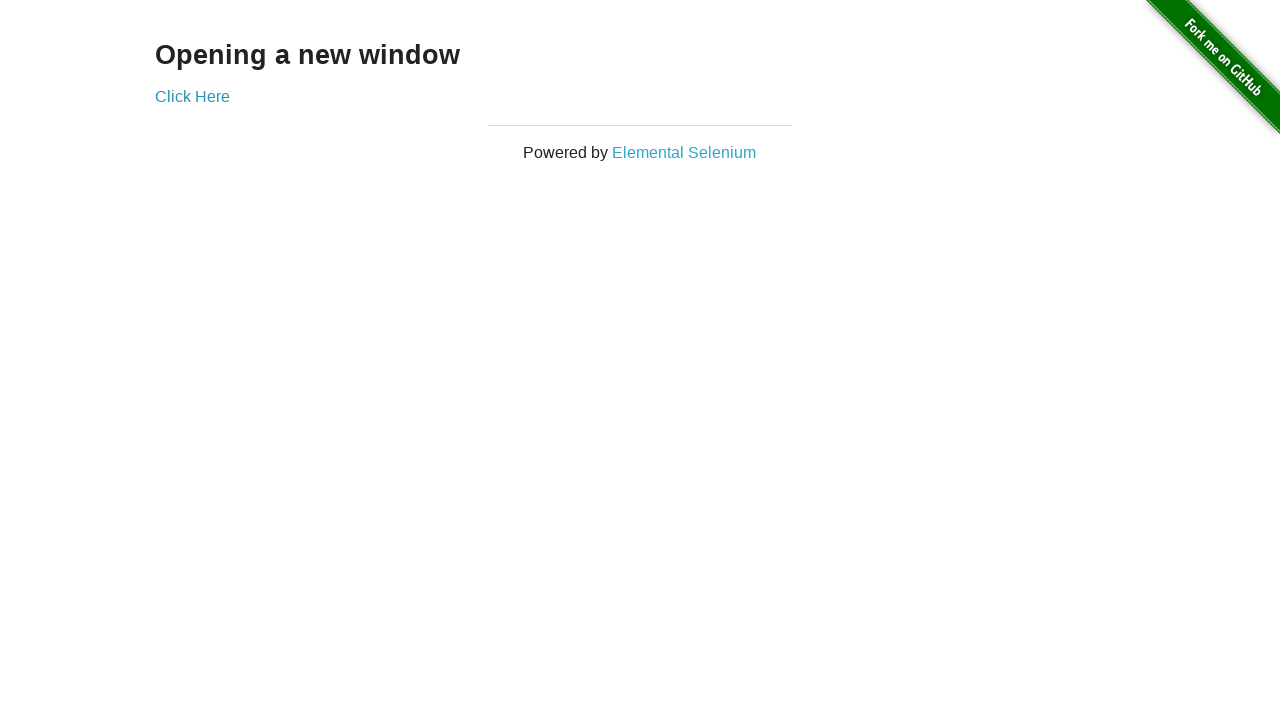

New window opened and captured
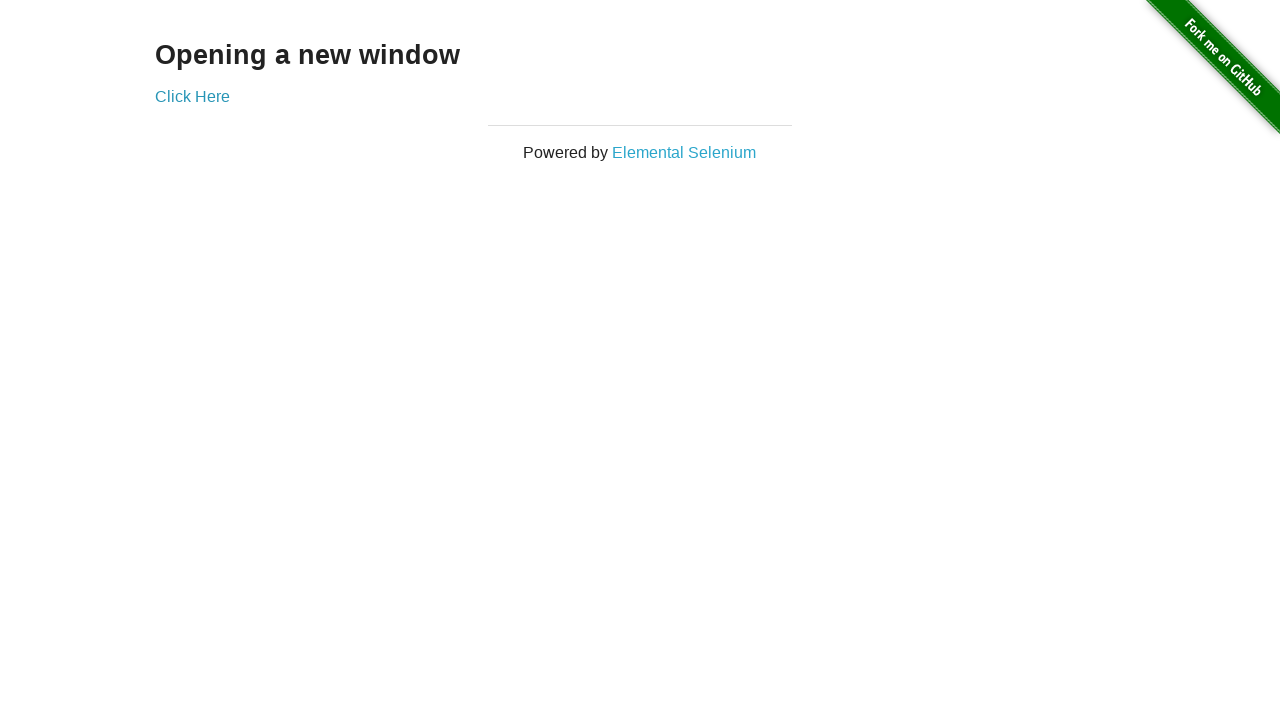

Retrieved text from new window: 'New Window'
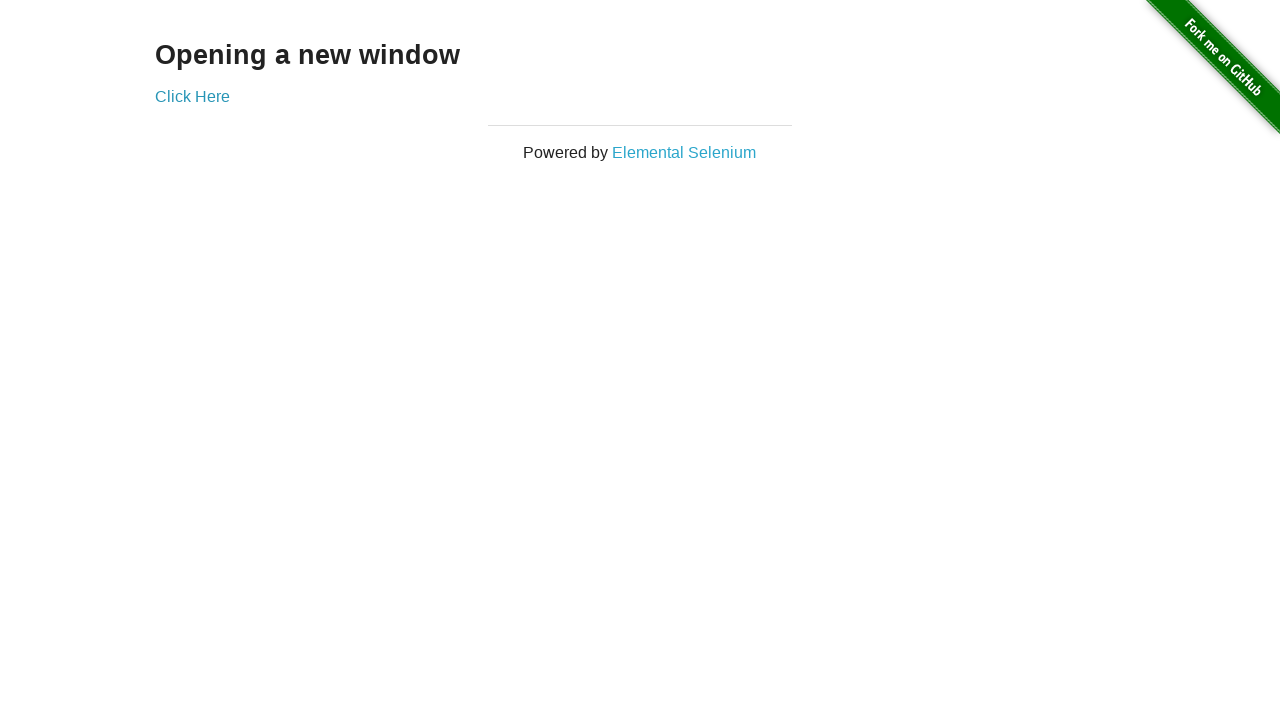

Retrieved text from original window: 'Opening a new window'
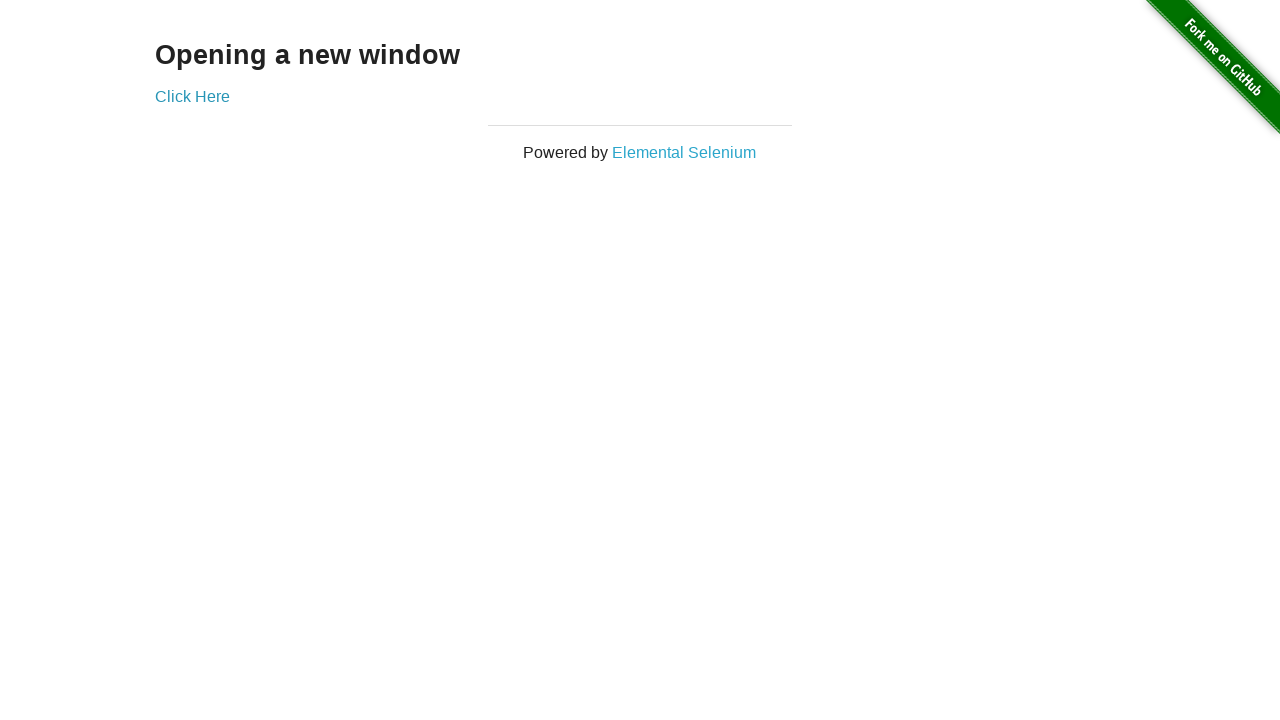

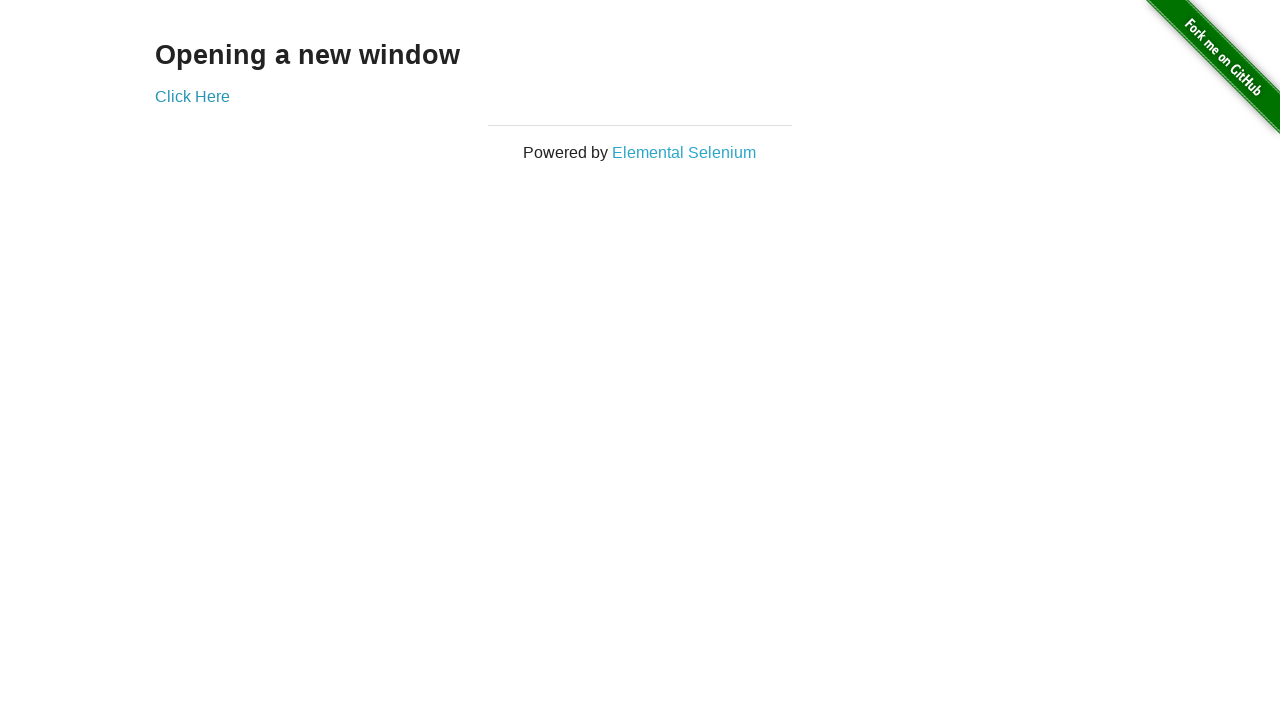